Tests different types of button clicks including regular click, double click, and right click on demo buttons

Starting URL: https://demoqa.com/buttons

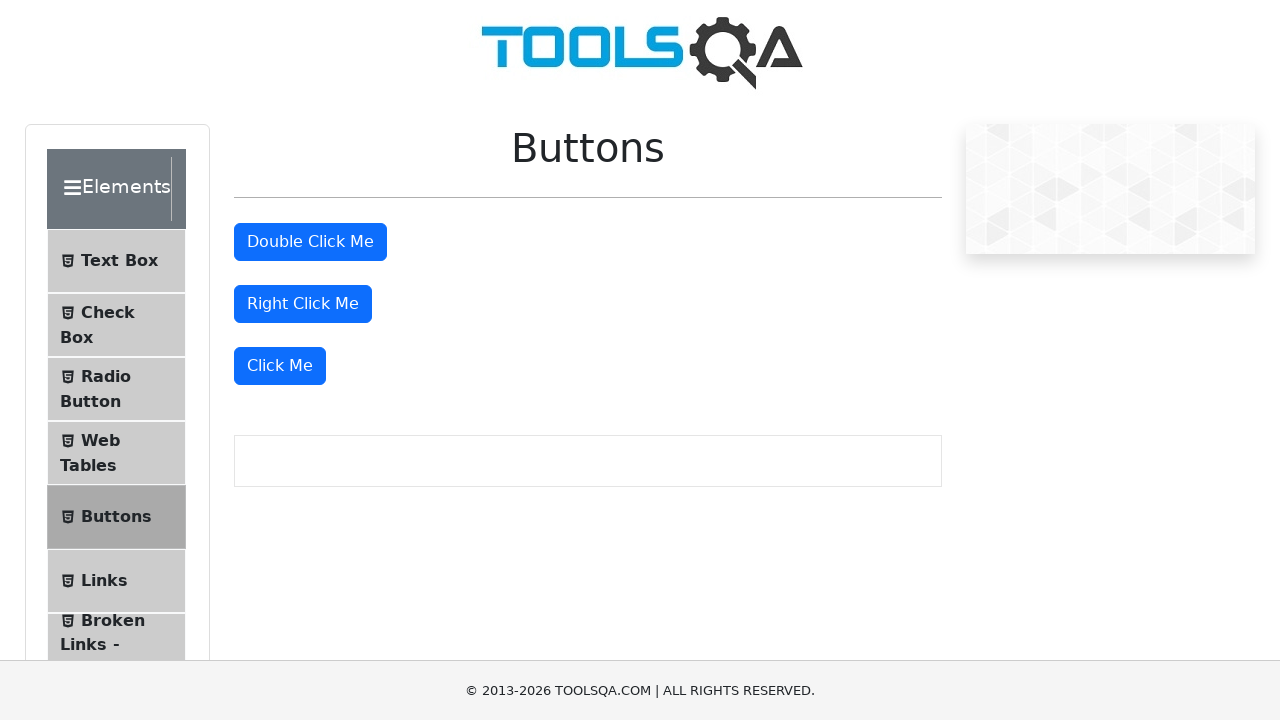

Clicked 'Click Me' button at (280, 366) on button >> nth=3
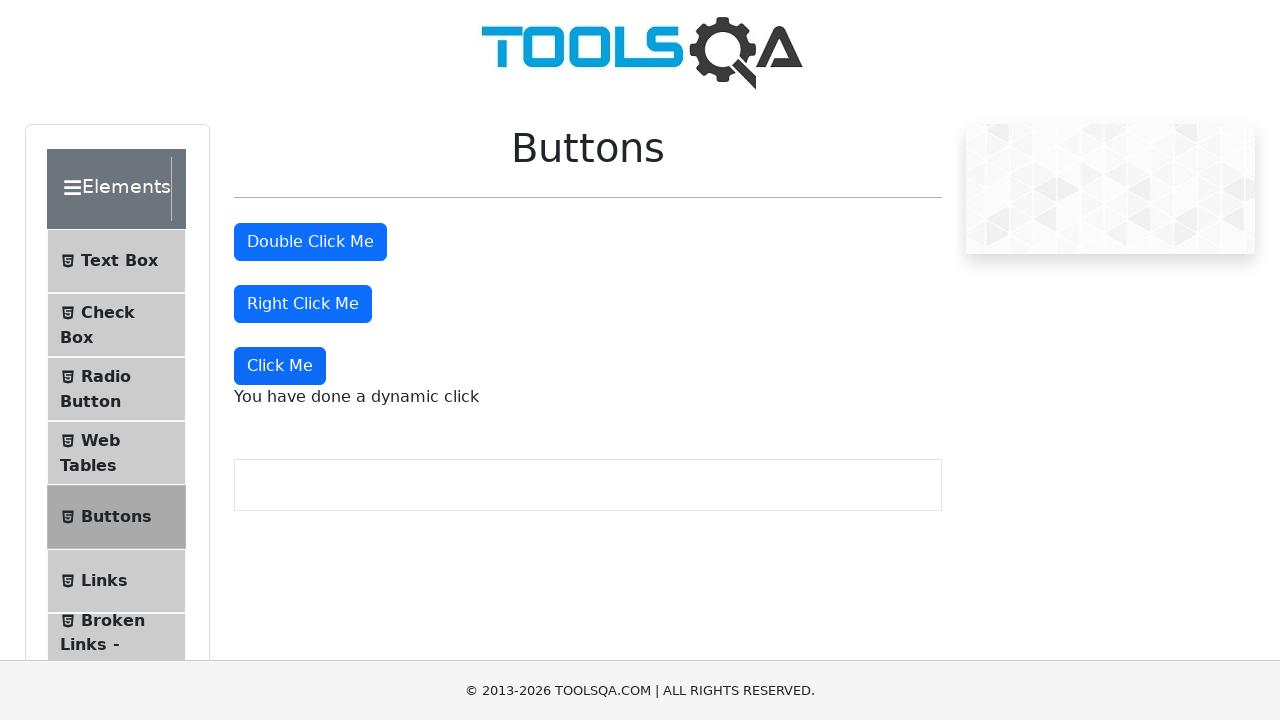

Regular click confirmation message appeared
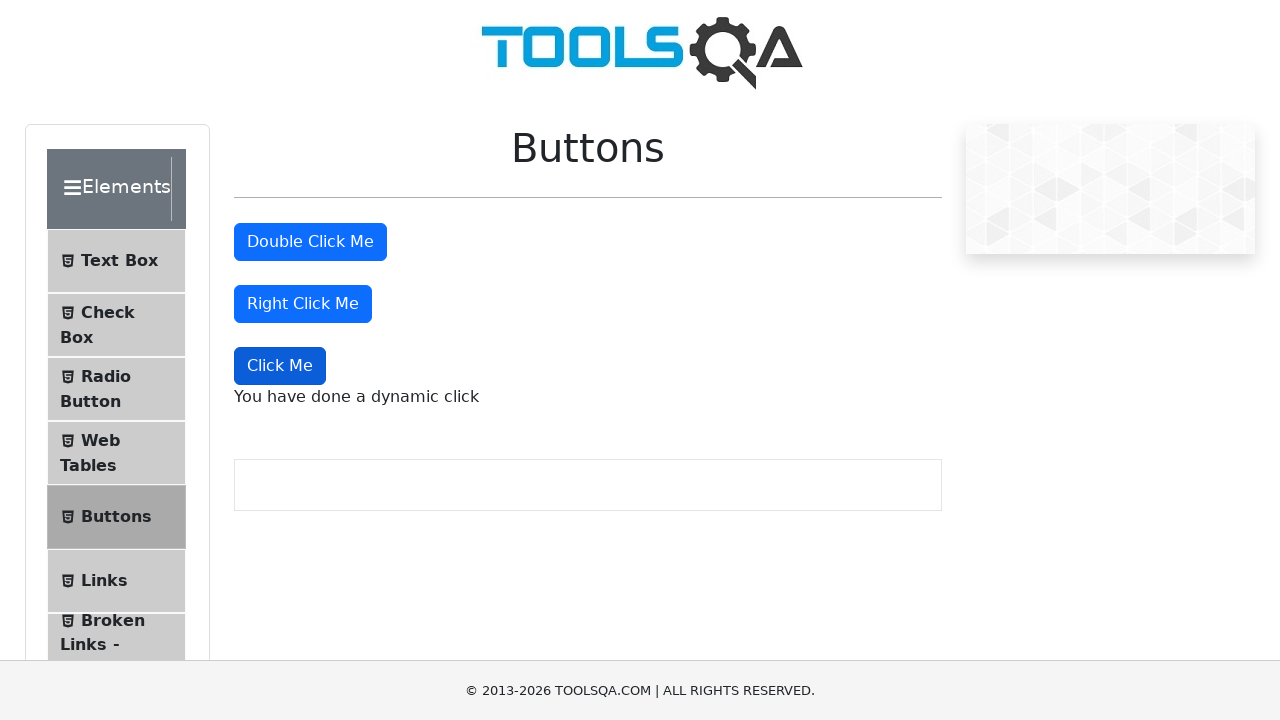

Double-clicked the double click button at (310, 242) on #doubleClickBtn
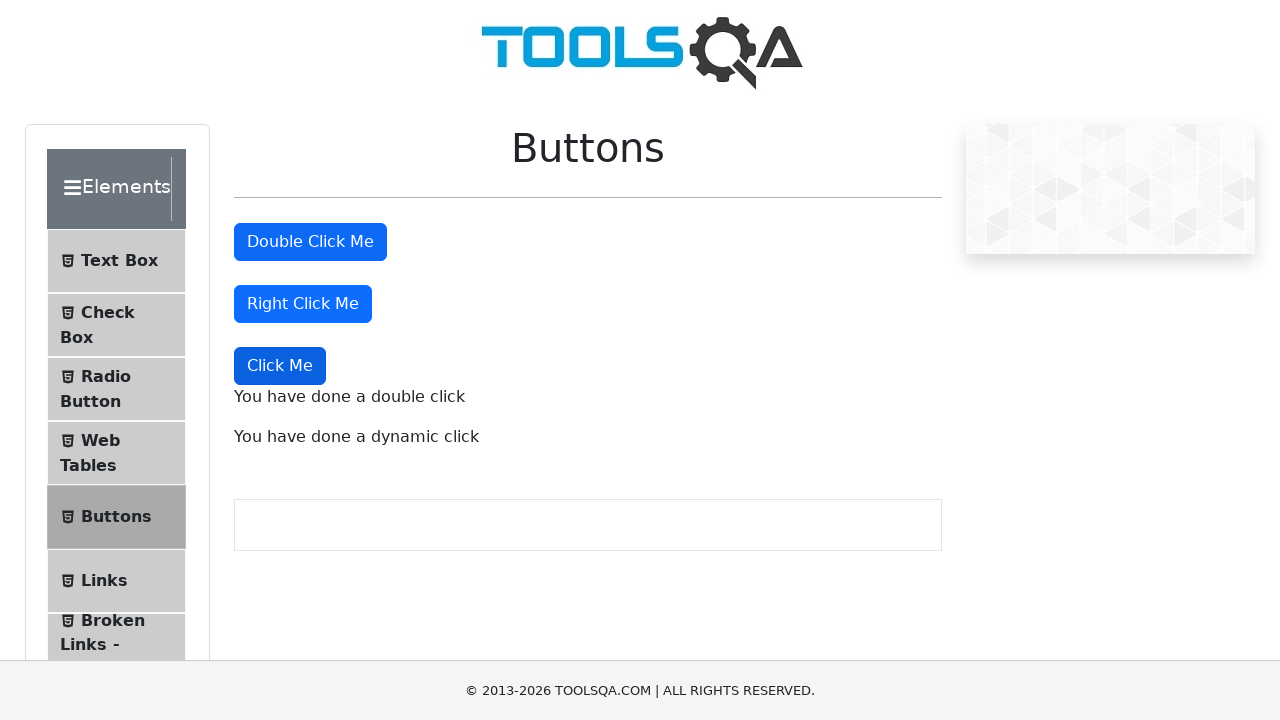

Double click confirmation message appeared
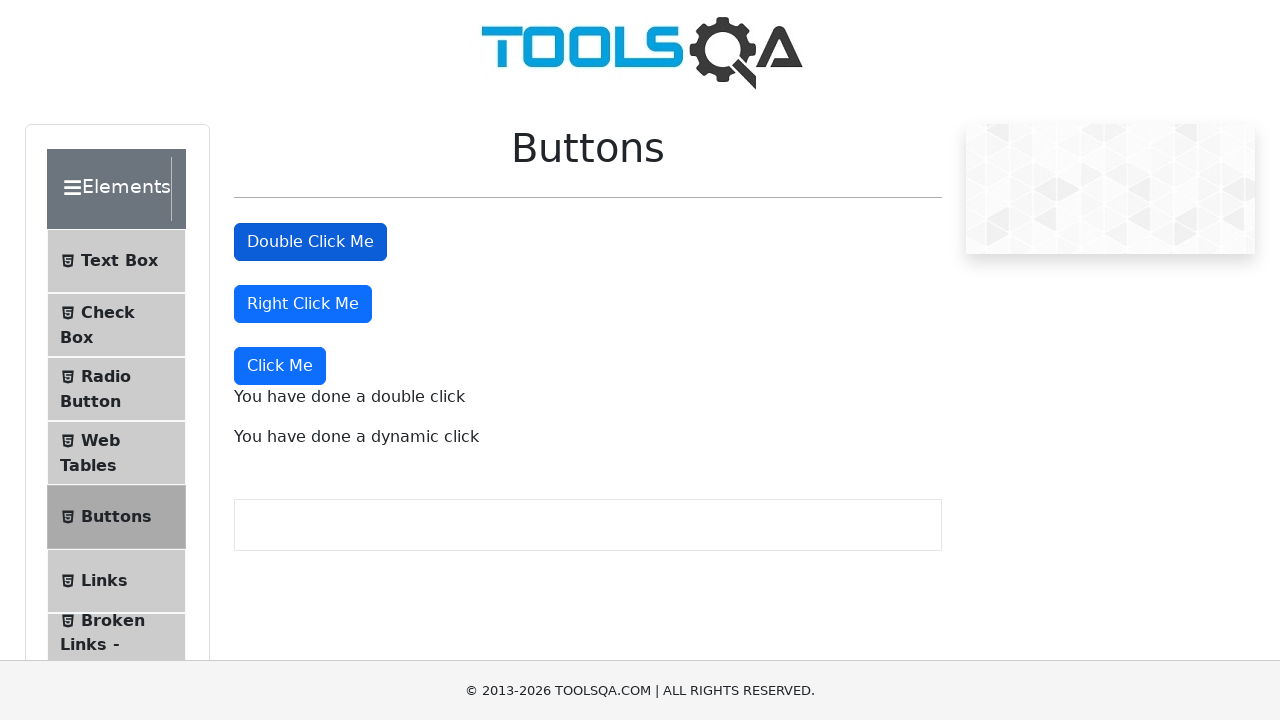

Right-clicked the right click button at (303, 304) on #rightClickBtn
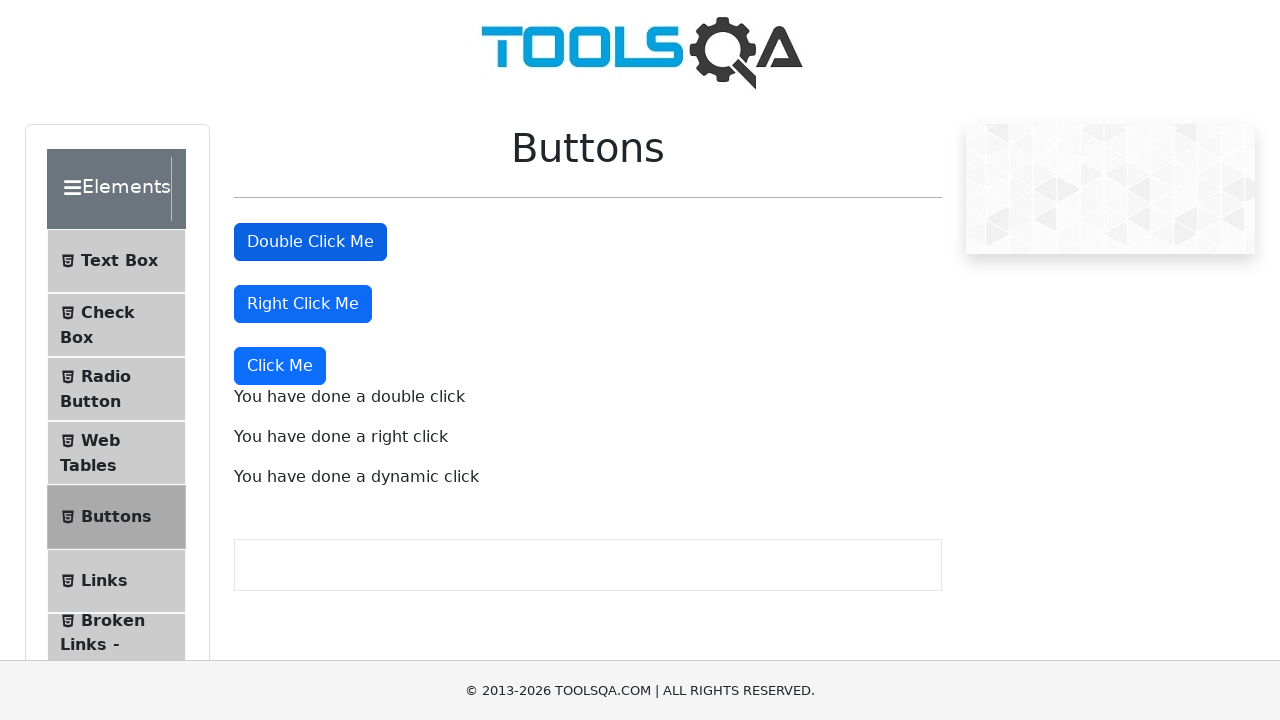

Right click confirmation message appeared
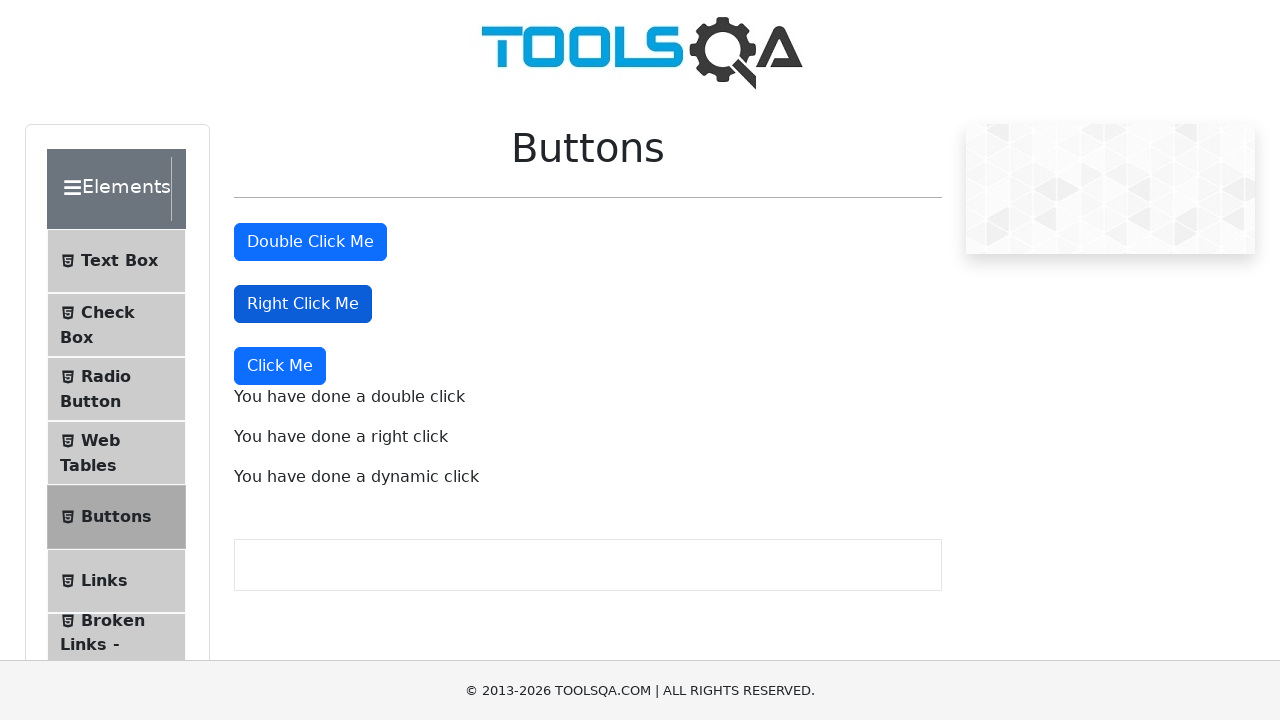

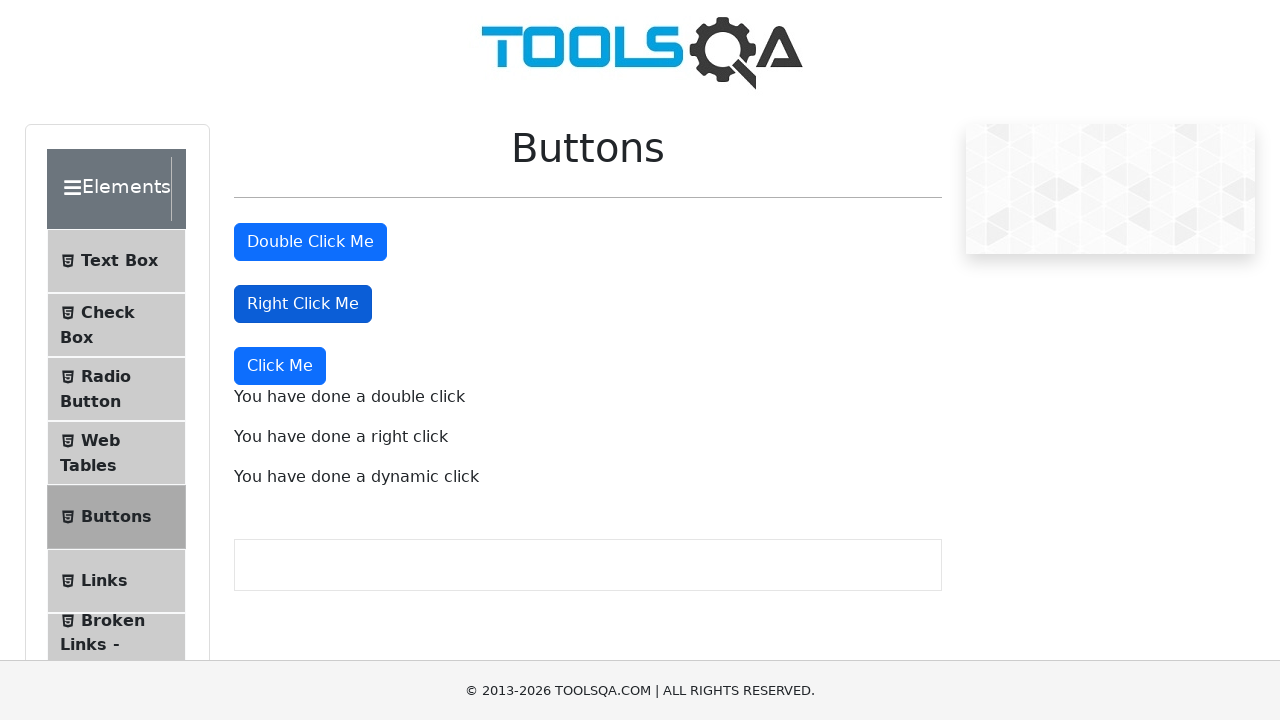